Navigates to the Demoblaze demo e-commerce site and waits for product price elements to load on the homepage

Starting URL: https://www.demoblaze.com/

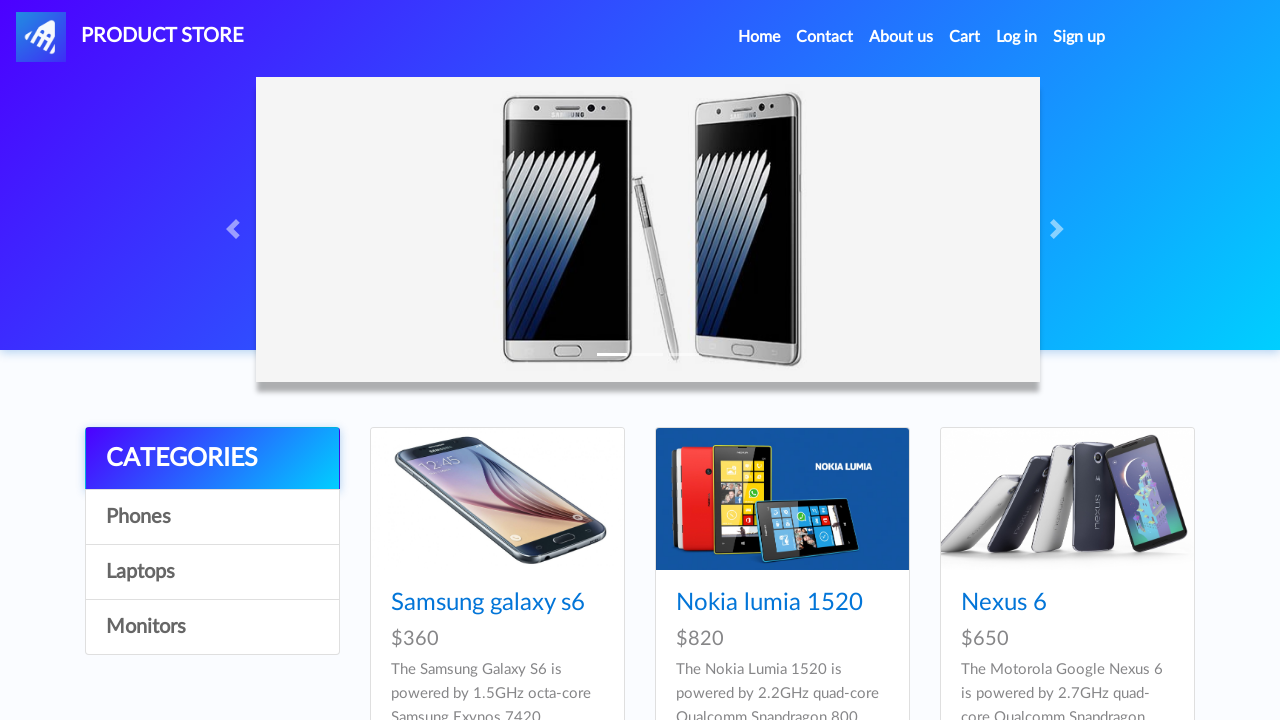

Waited for product price elements (div.card h5) to load on the homepage
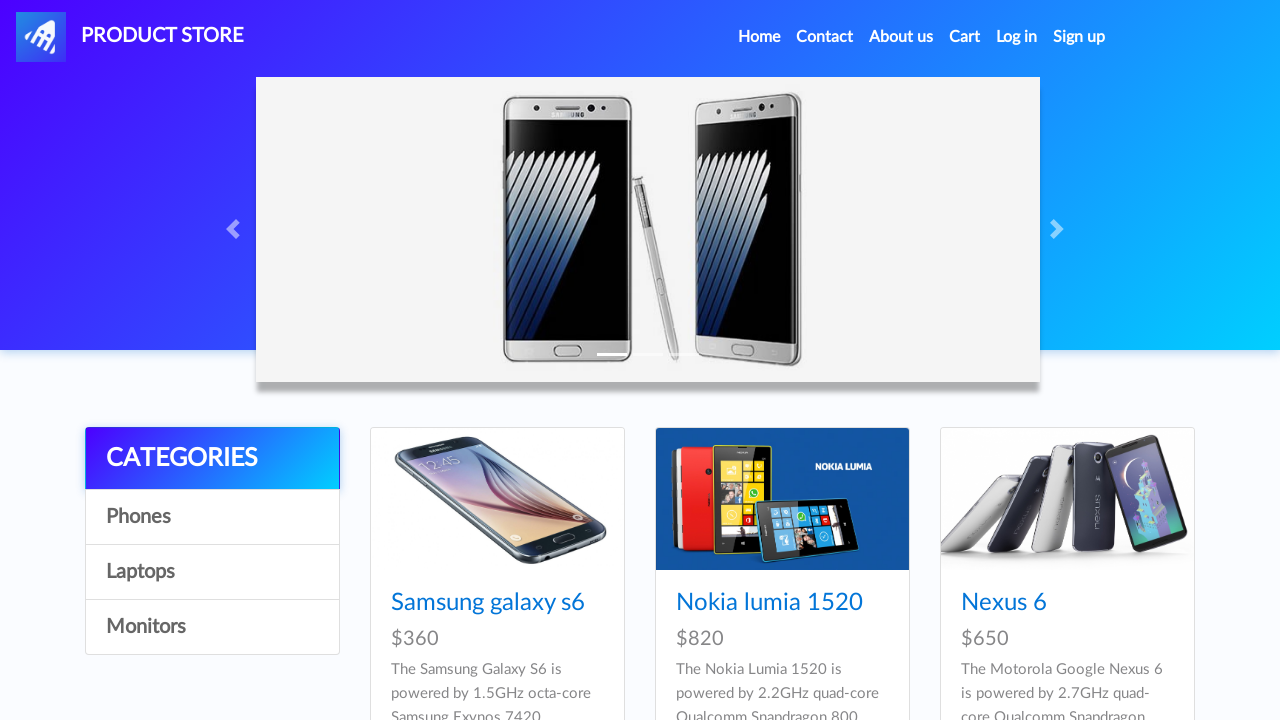

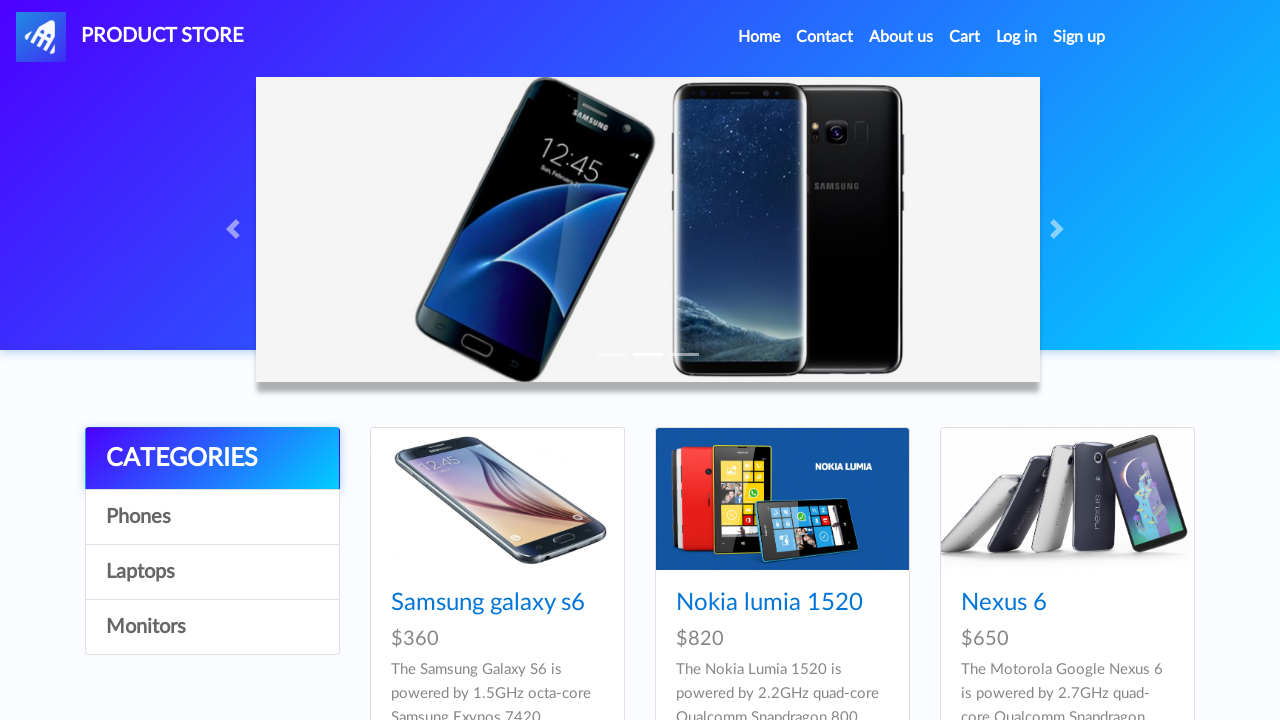